Tests navigation via Login link in sidebar, verifying the page contains Login content

Starting URL: https://katalon-demo-cura.herokuapp.com/

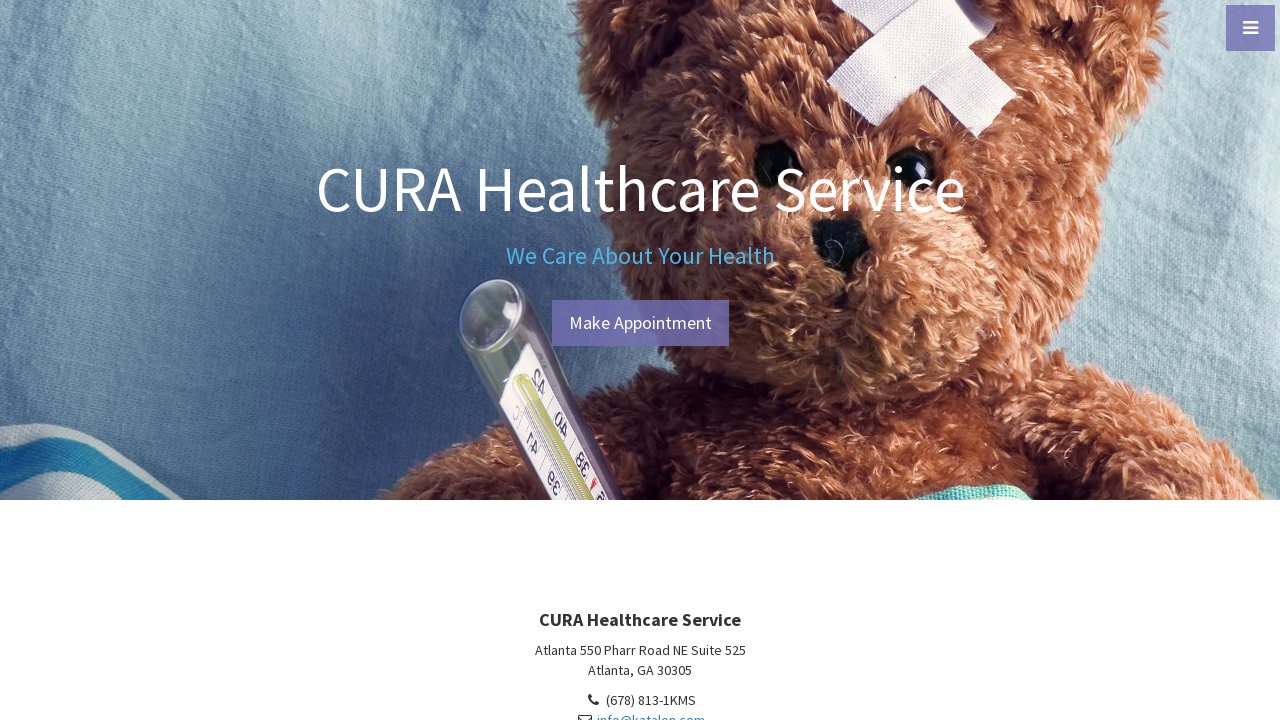

Clicked hamburger menu toggle to open sidebar at (1250, 28) on #menu-toggle
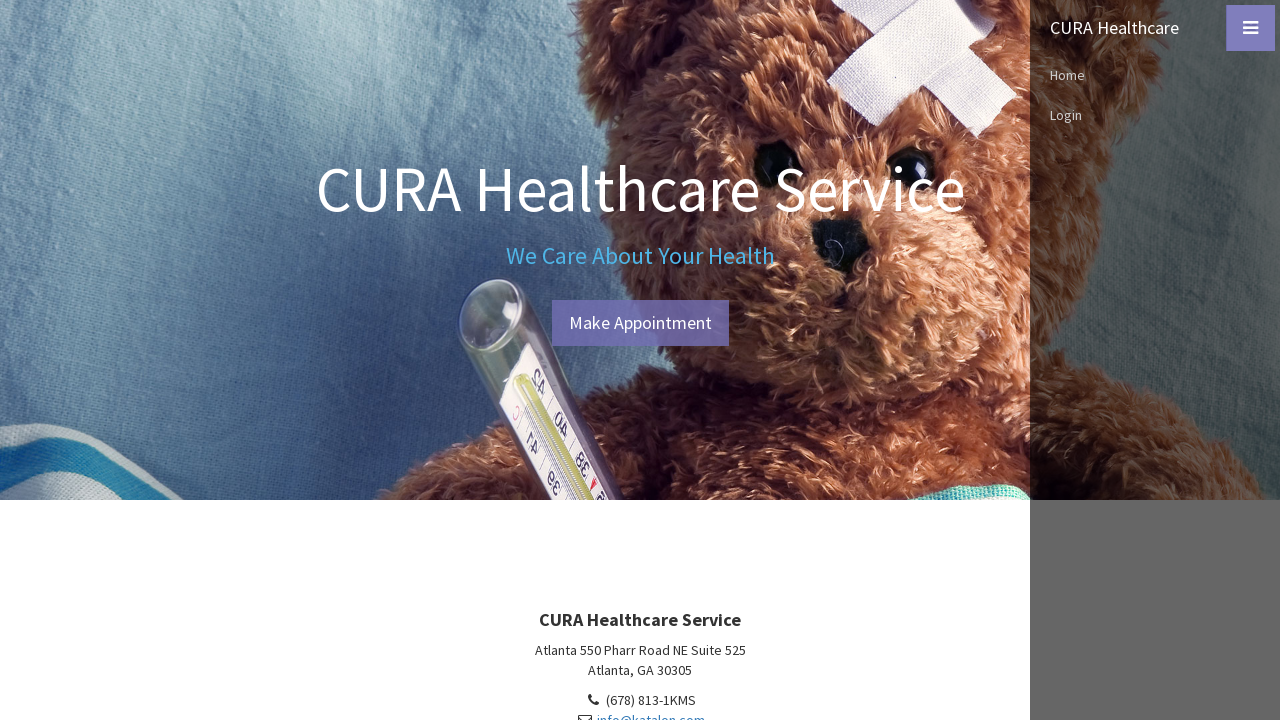

Clicked Login link in sidebar at (1155, 115) on text=Login
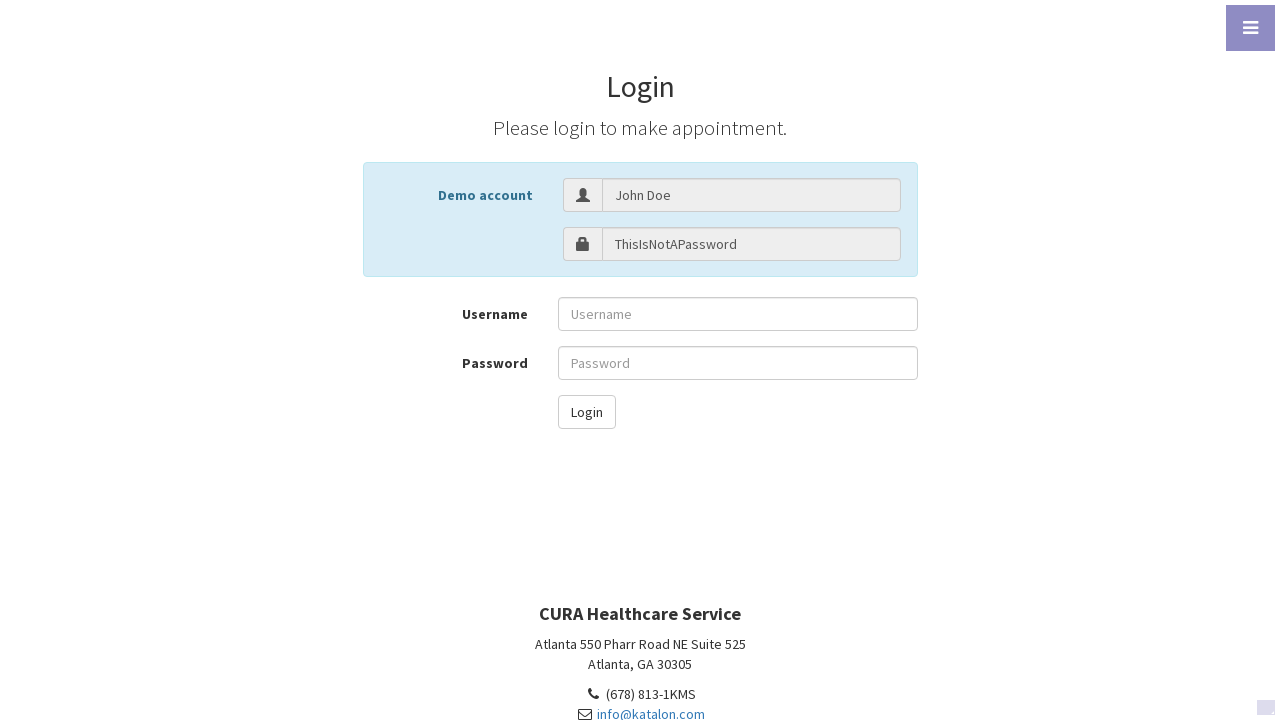

Verified page contains Login content
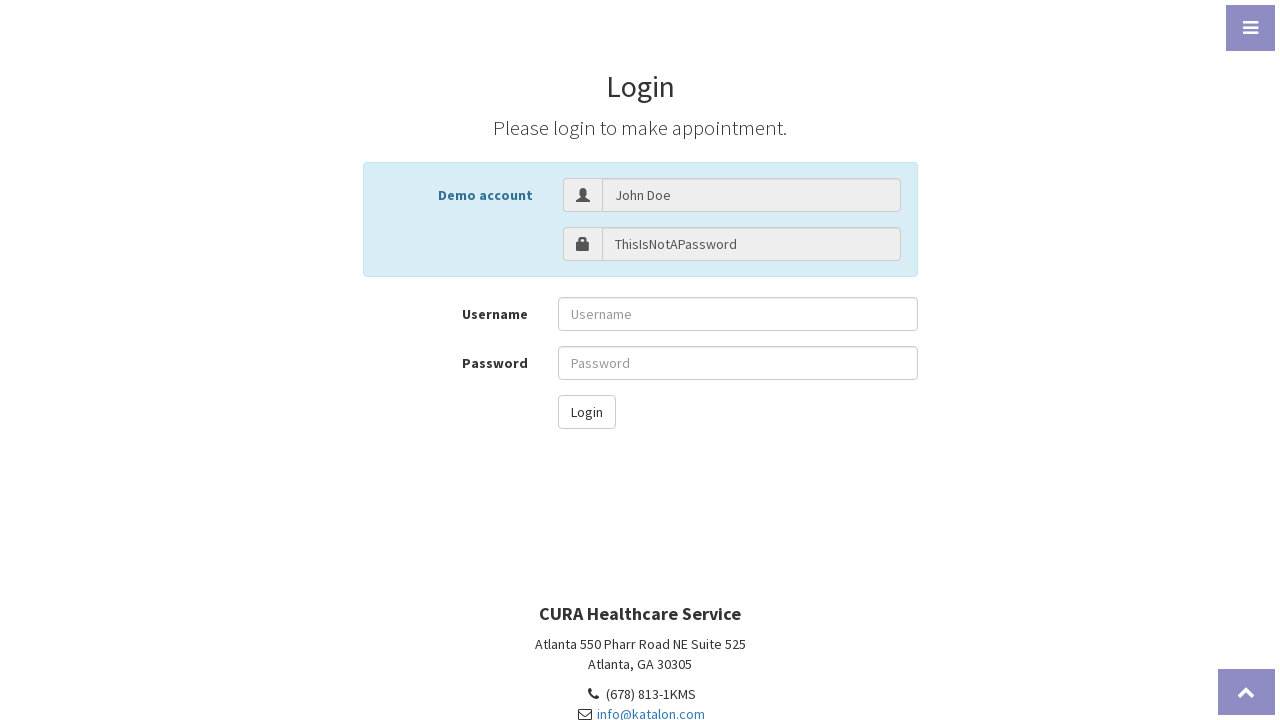

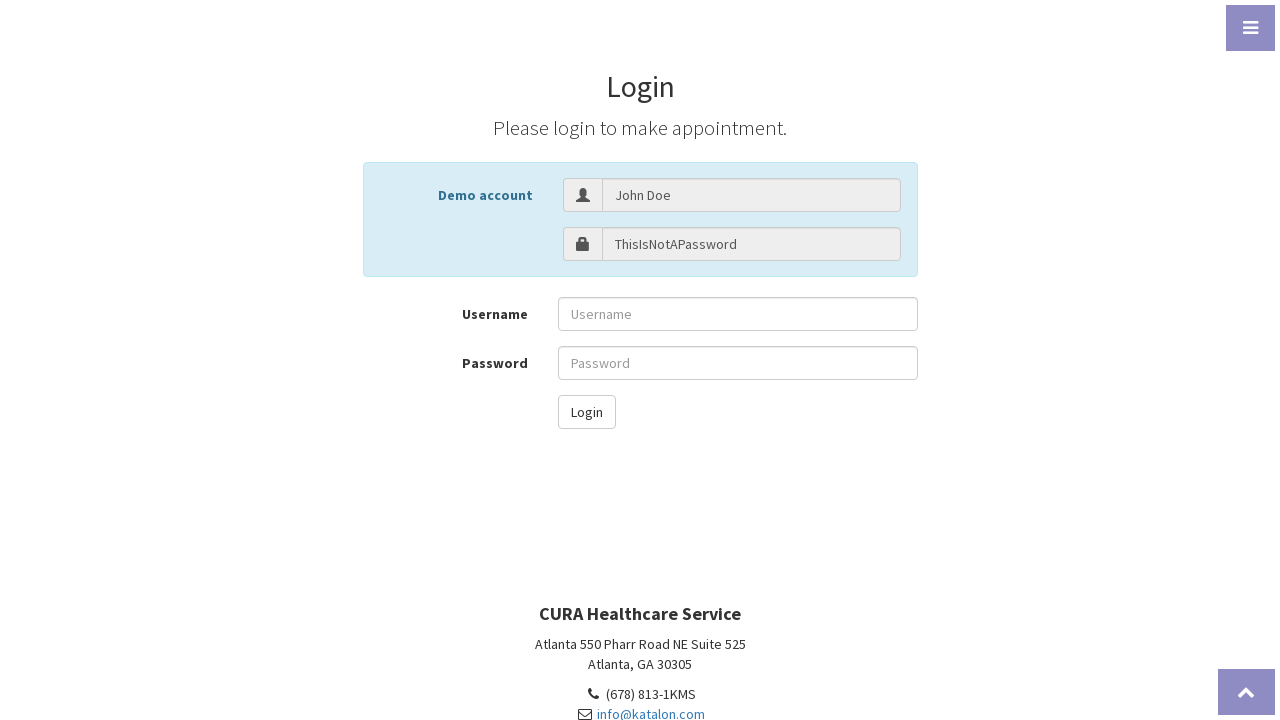